Navigates to a Bybit copy trading leader profile page and waits for the page content to load

Starting URL: https://www.bybit.com/copyTrade/trade-center/detail?leaderMark=ZIFBeYBreTZKNwkw/7Dobg==

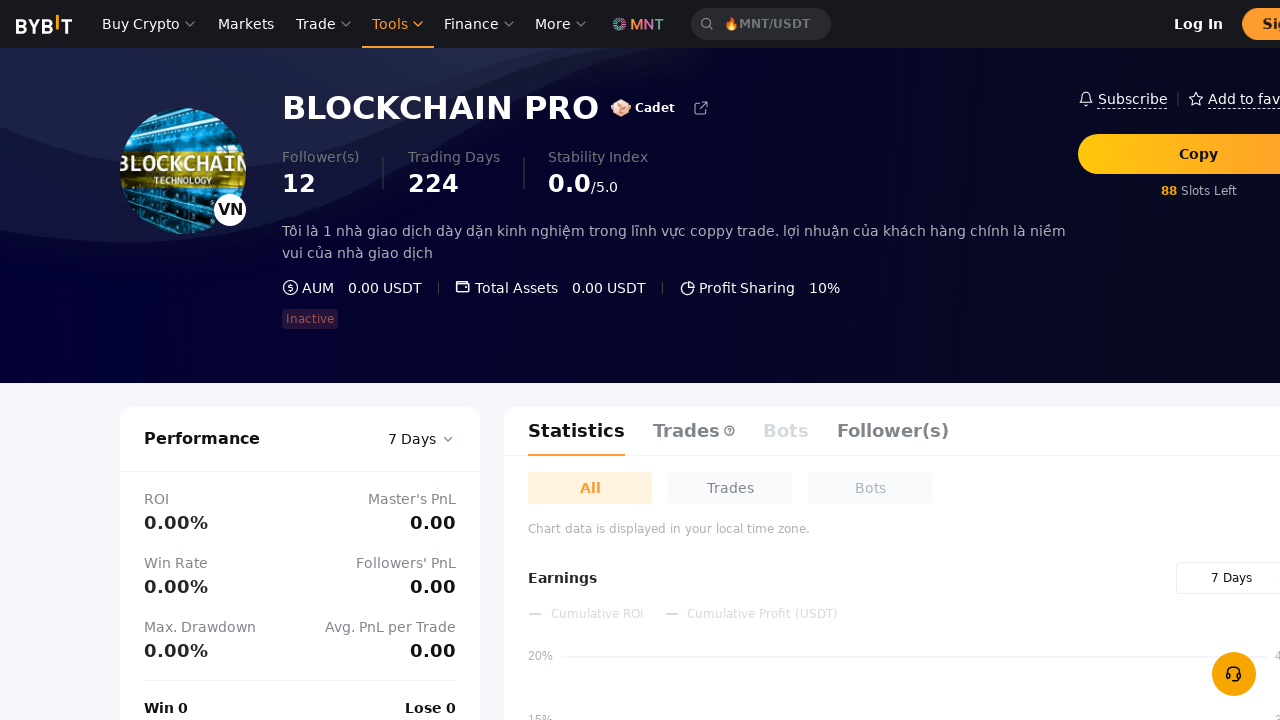

Waited for page to reach networkidle state - Bybit copy trading leader profile content loaded
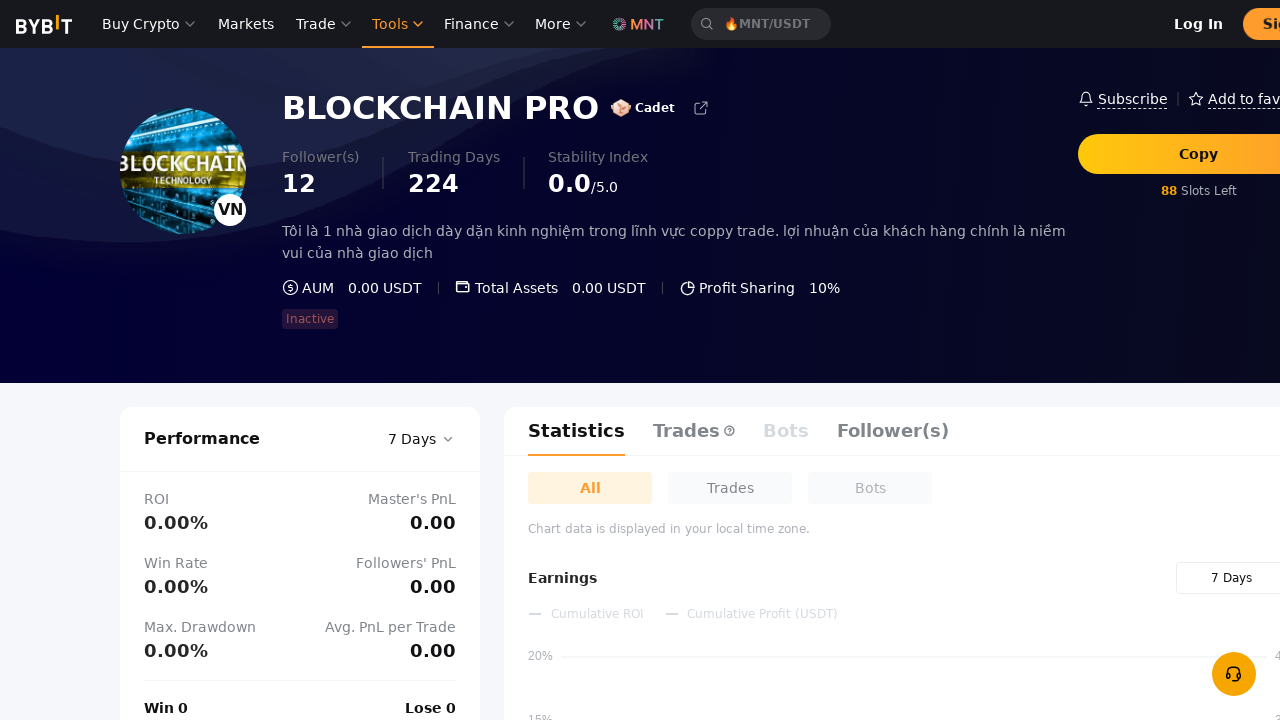

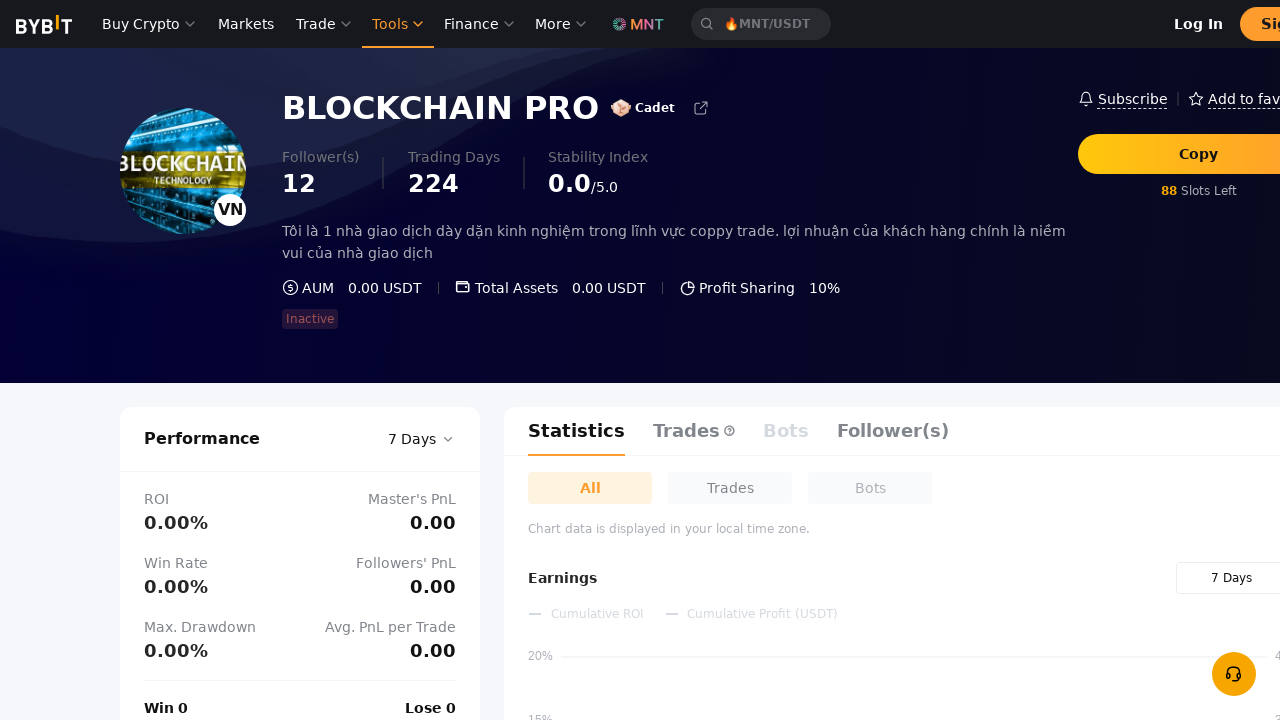